Tests radio button functionality by checking if a button is enabled and then clicking it if available

Starting URL: https://selenium08.blogspot.com/2019/07/check-box-and-radio-buttons.html

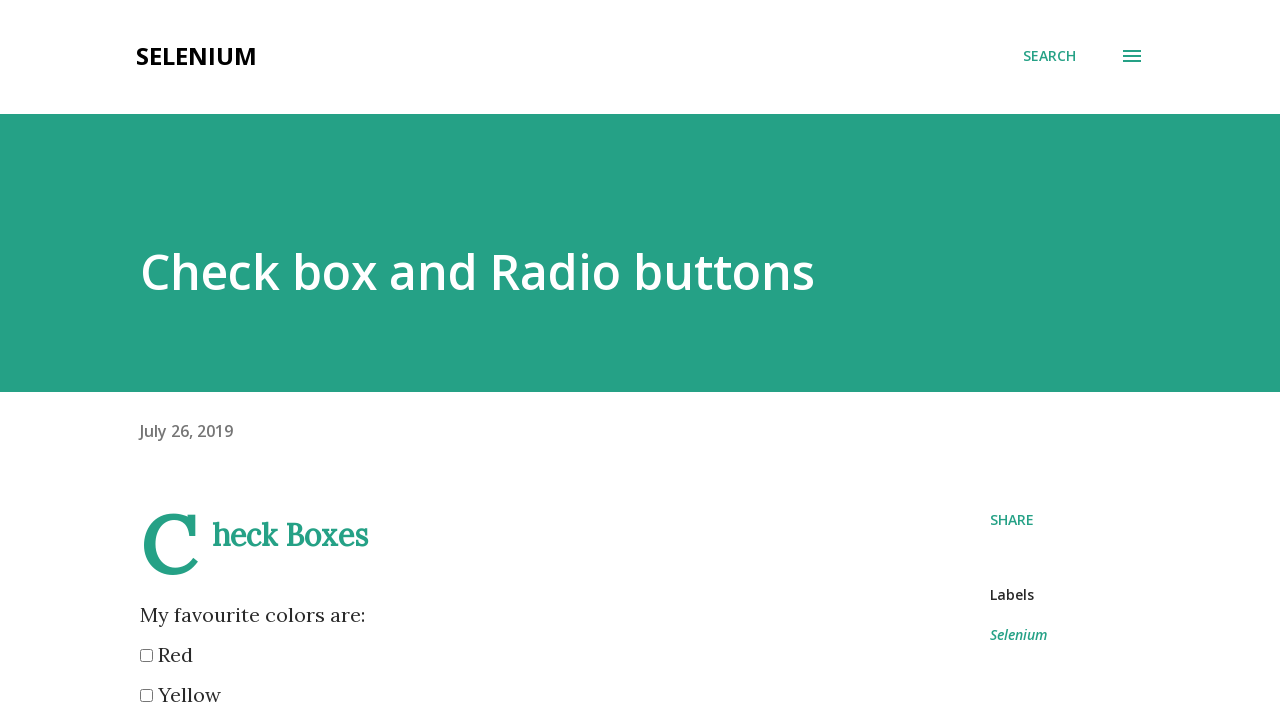

Located yellow radio button element
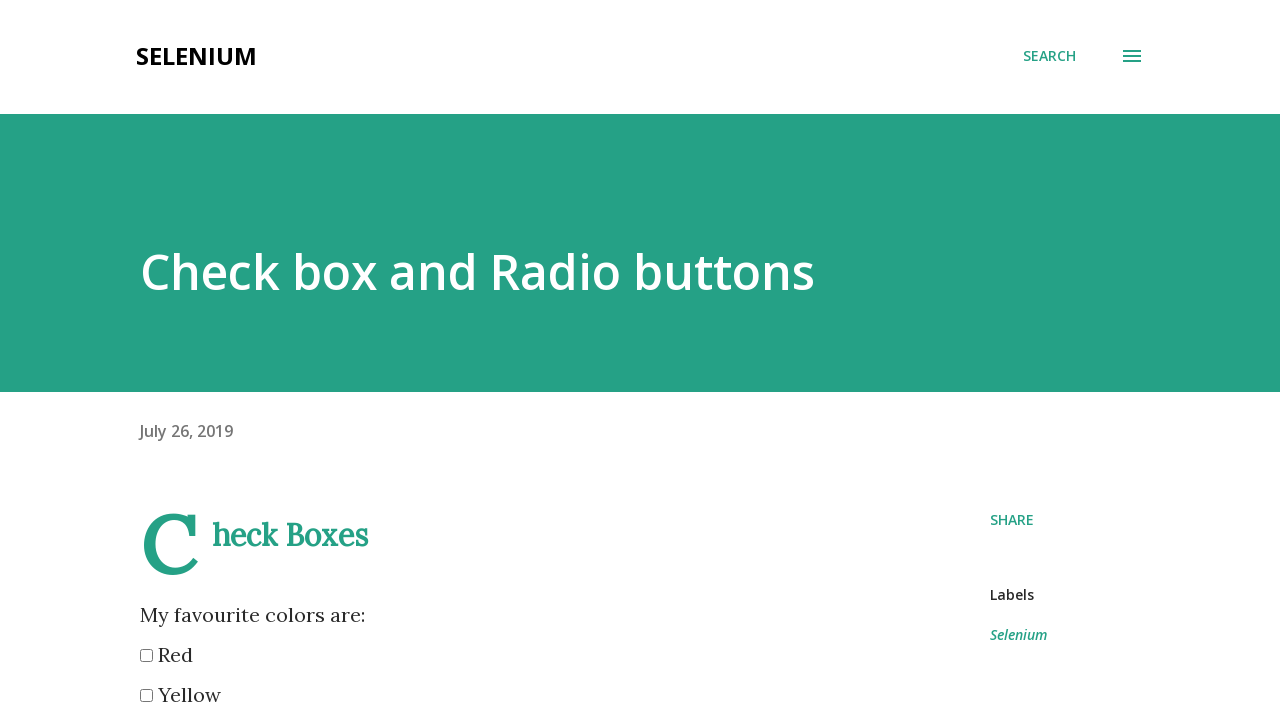

Verified yellow radio button is enabled
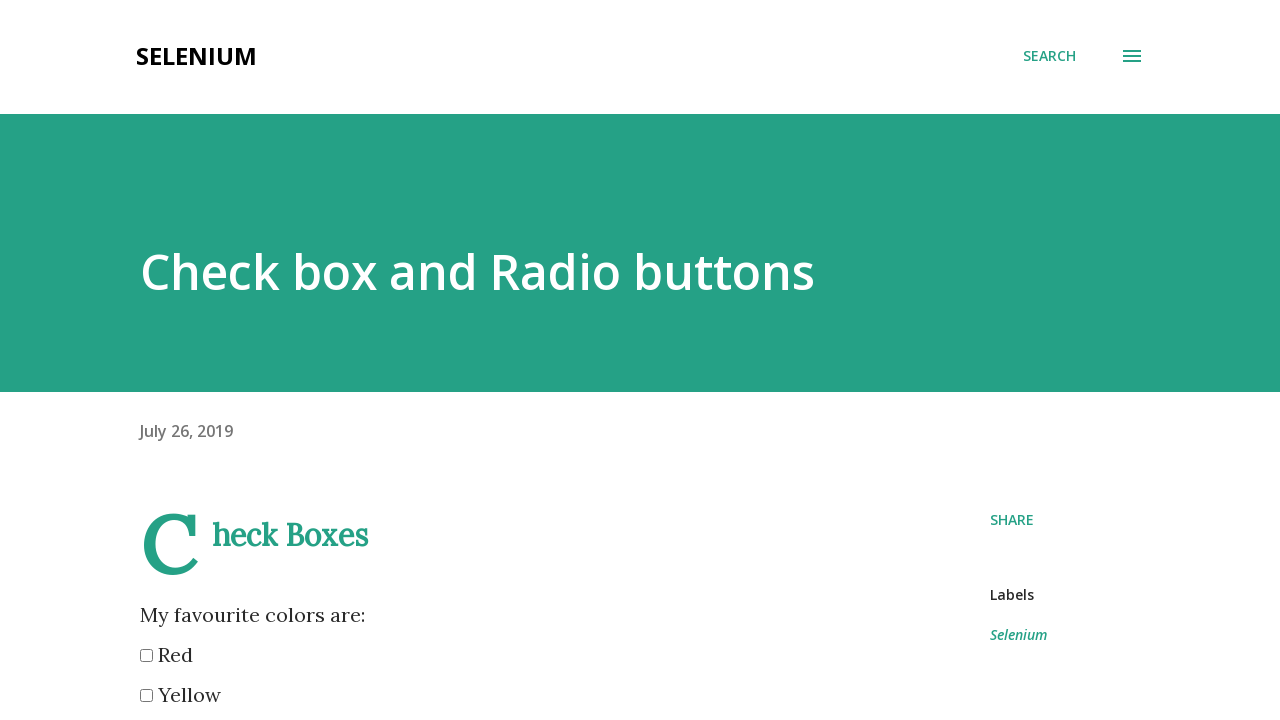

Clicked yellow radio button at (146, 696) on xpath=//input[@value='yellow']
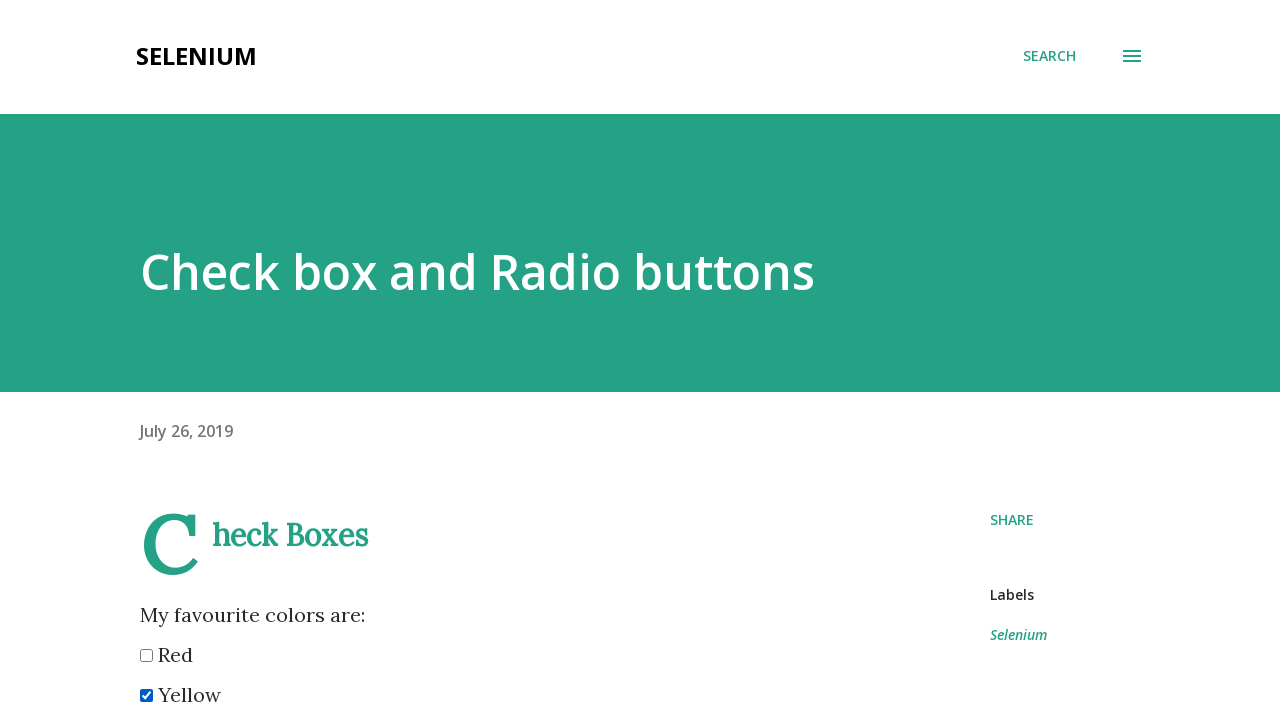

Checked if yellow radio button is selected: True
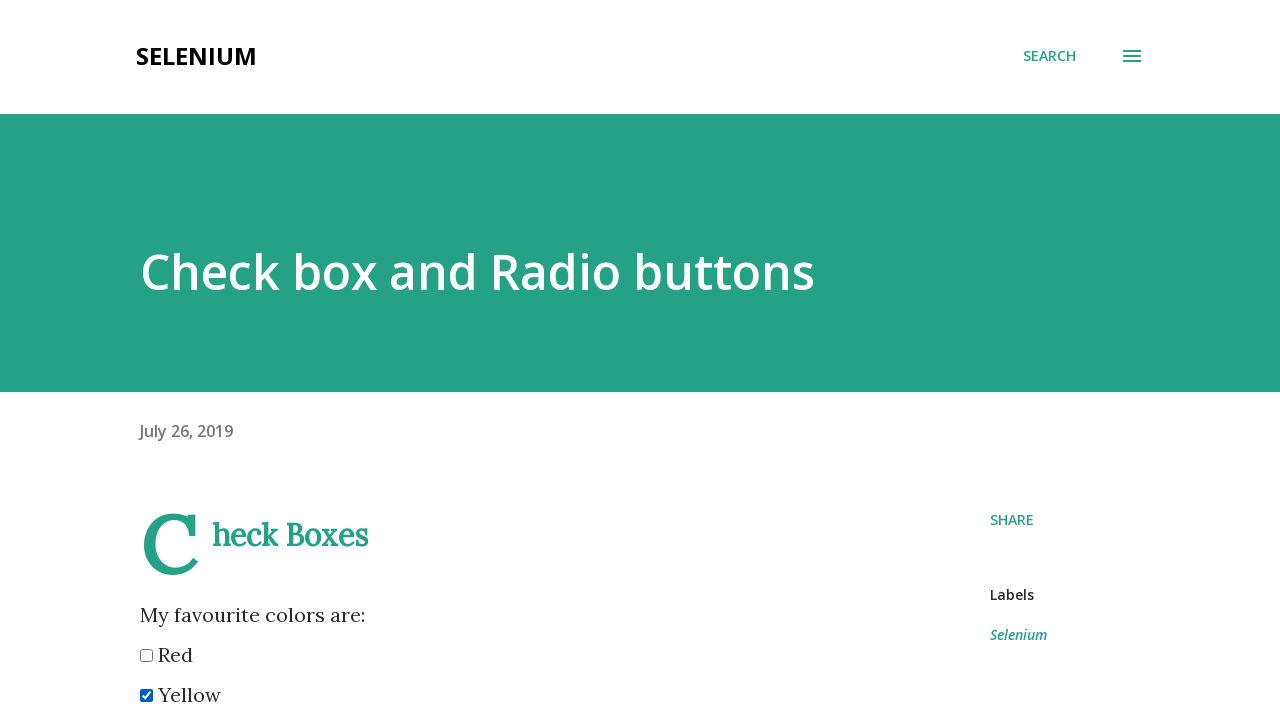

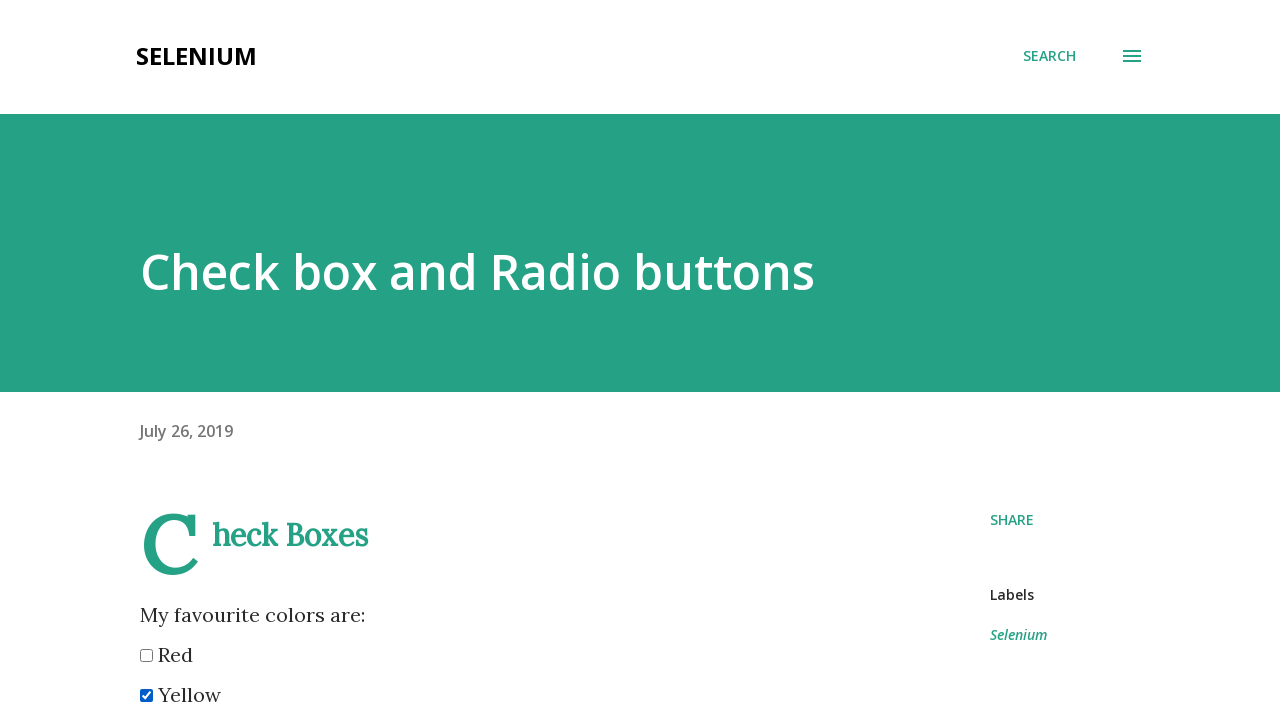